Tests finding a link by partial text (calculated from a mathematical formula), clicking it, then filling out a form with personal information (first name, last name, city, country) and submitting it.

Starting URL: http://suninjuly.github.io/find_link_text

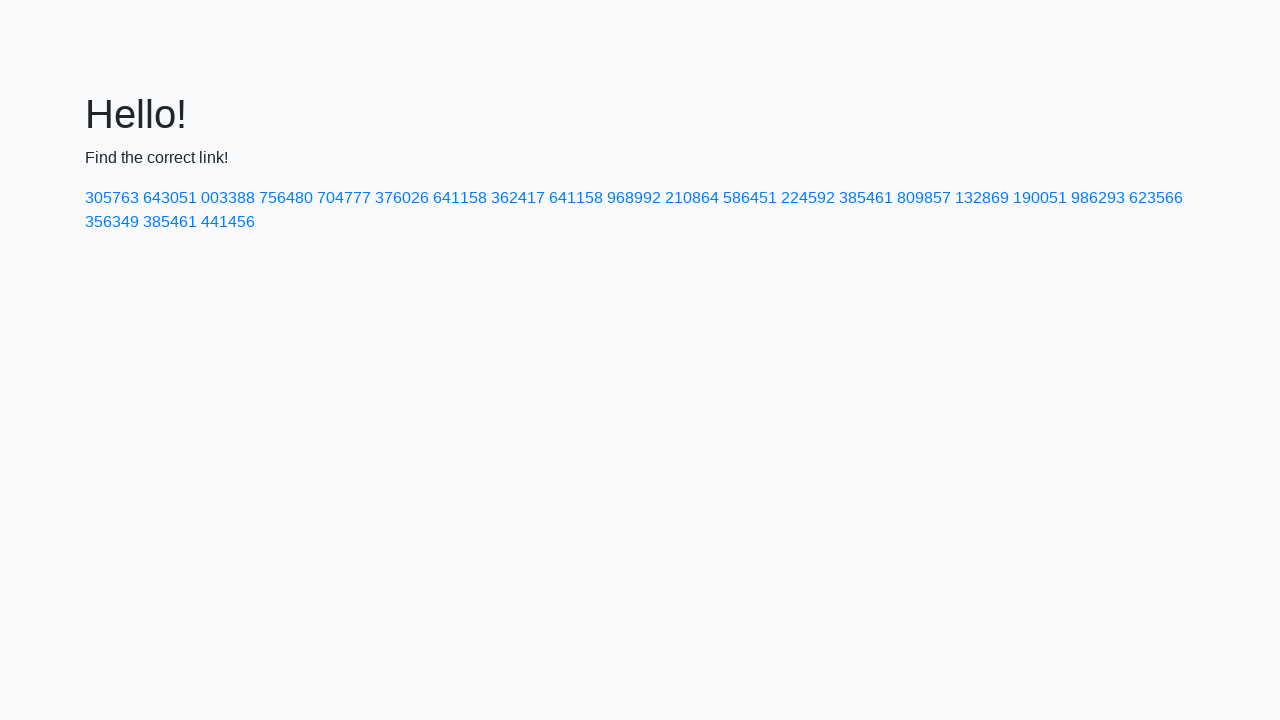

Clicked link with calculated text '224592' at (808, 198) on a:text-matches('224592')
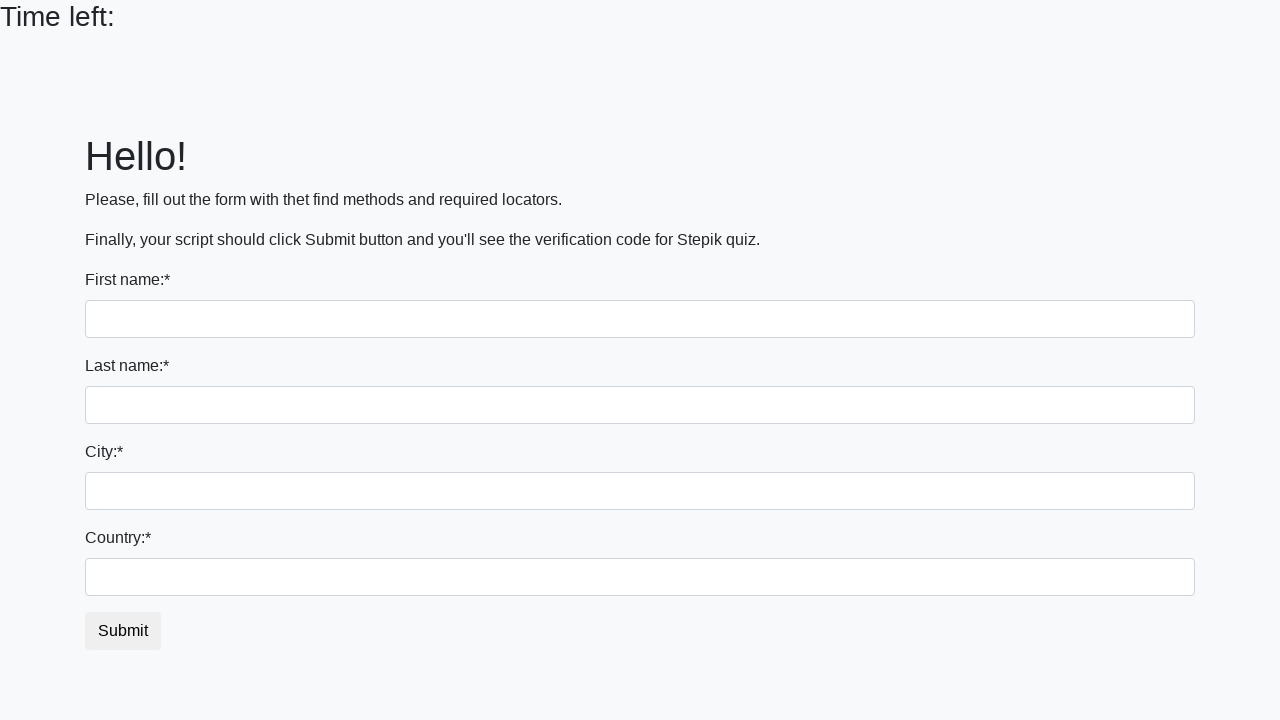

Filled first name field with 'Ivan' on input
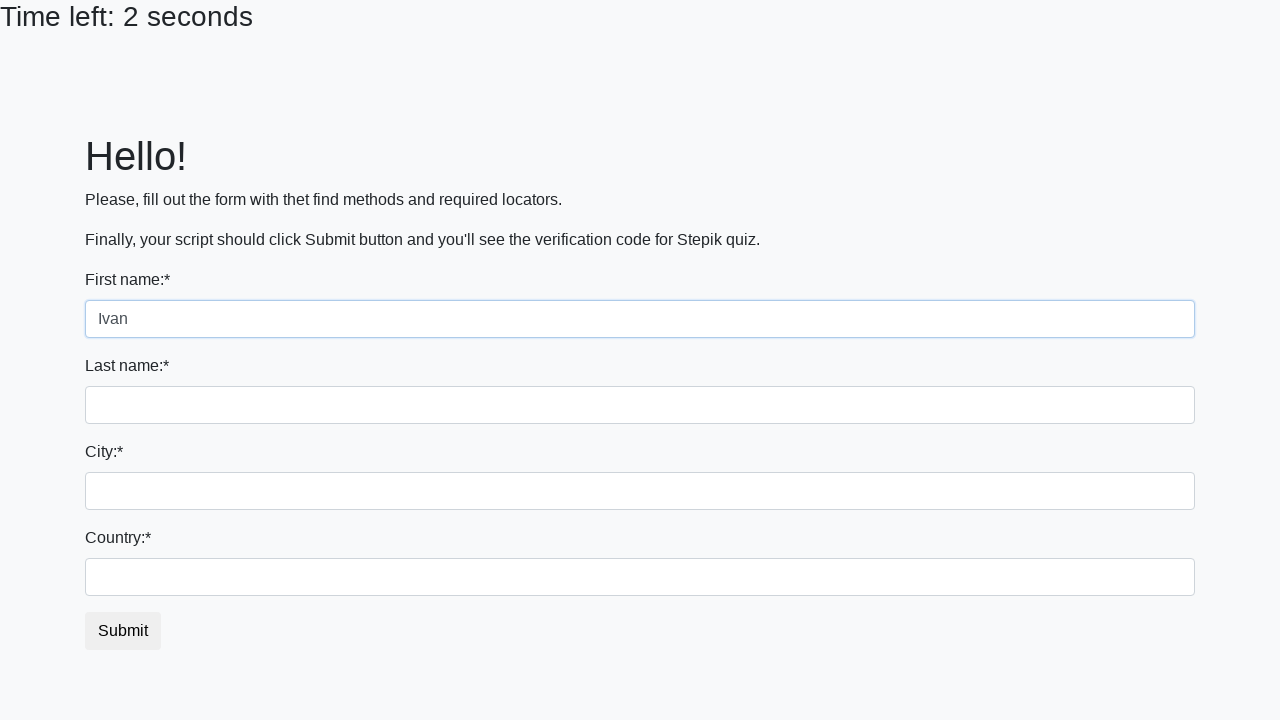

Filled last name field with 'Petrov' on input[name='last_name']
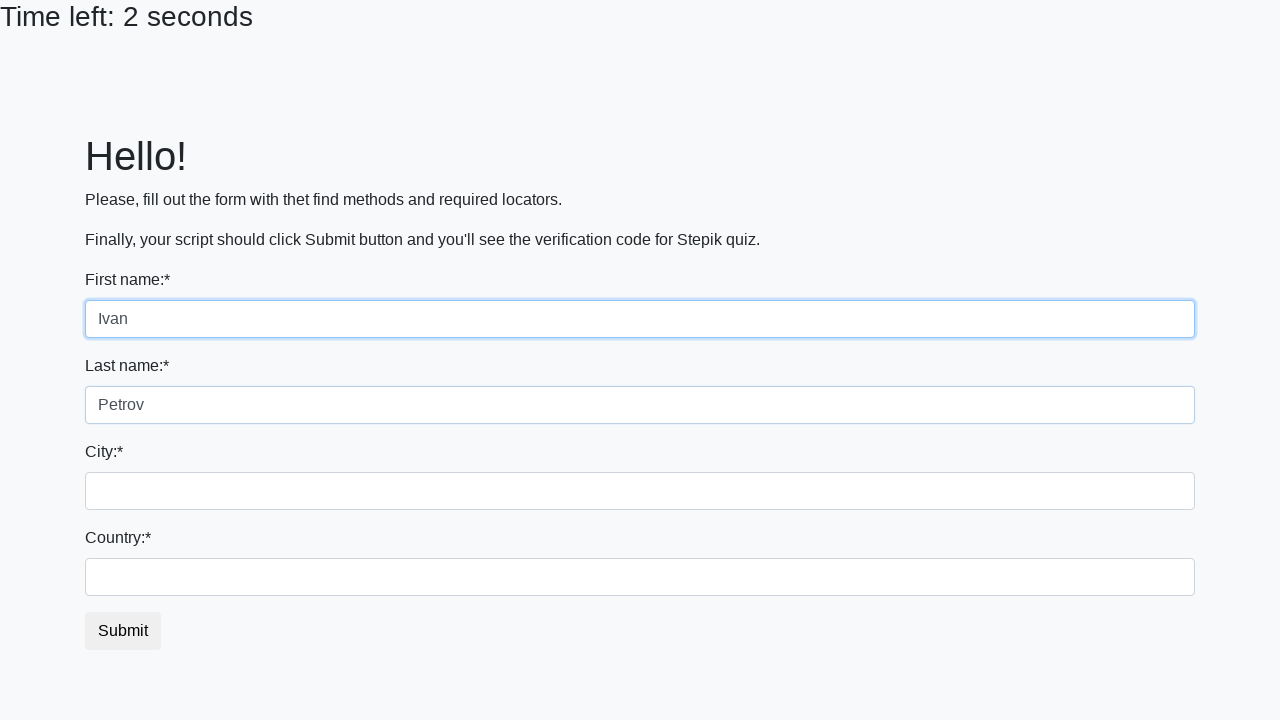

Filled city field with 'Smolensk' on .city
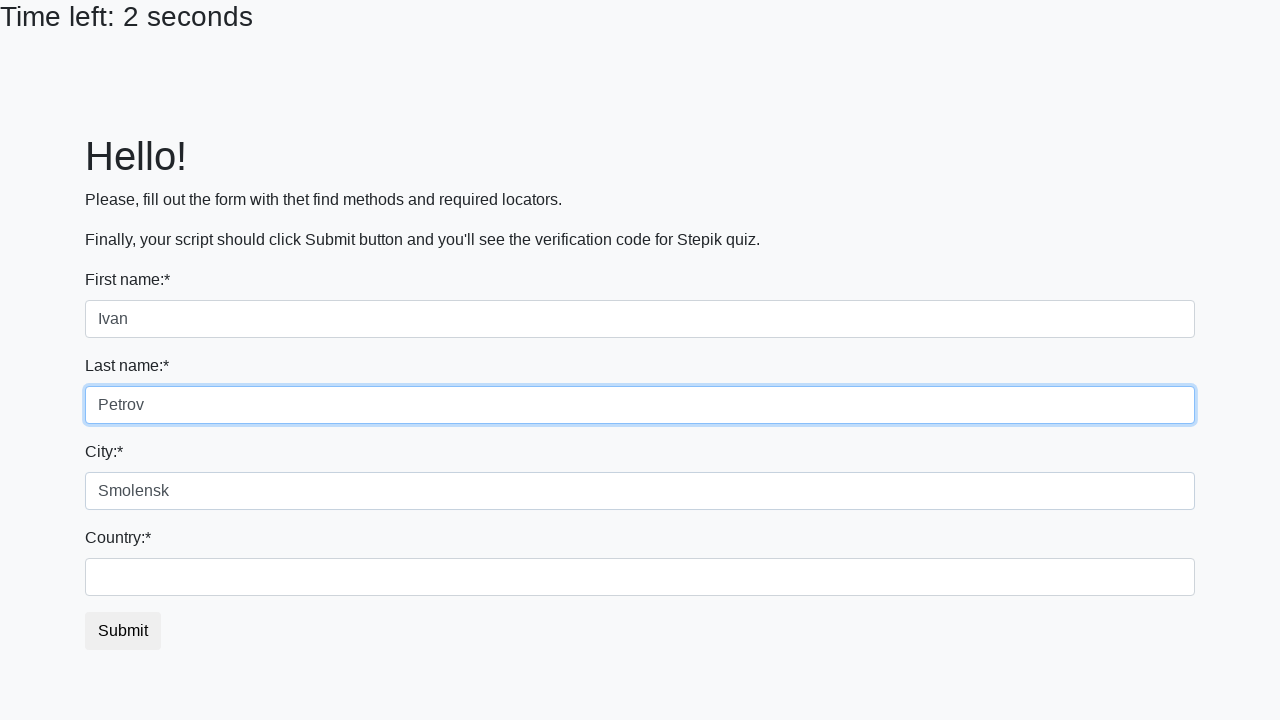

Filled country field with 'Russia' on #country
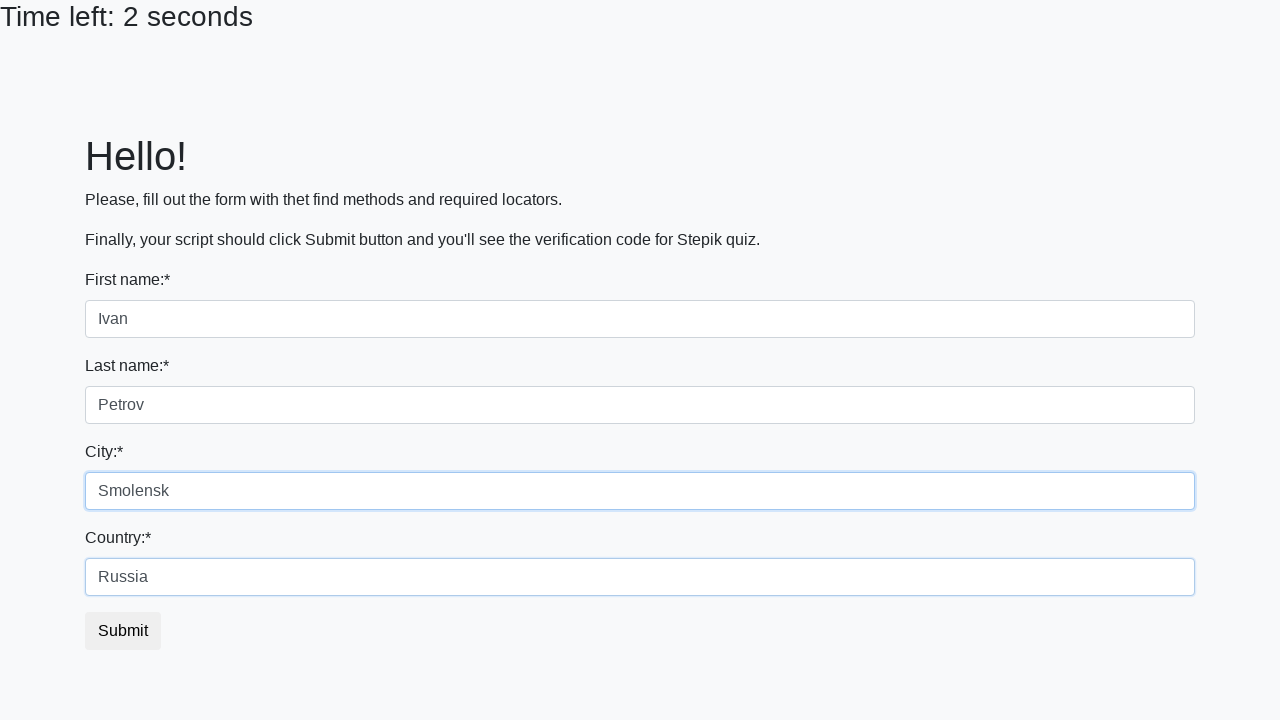

Clicked submit button to submit the form at (123, 631) on button
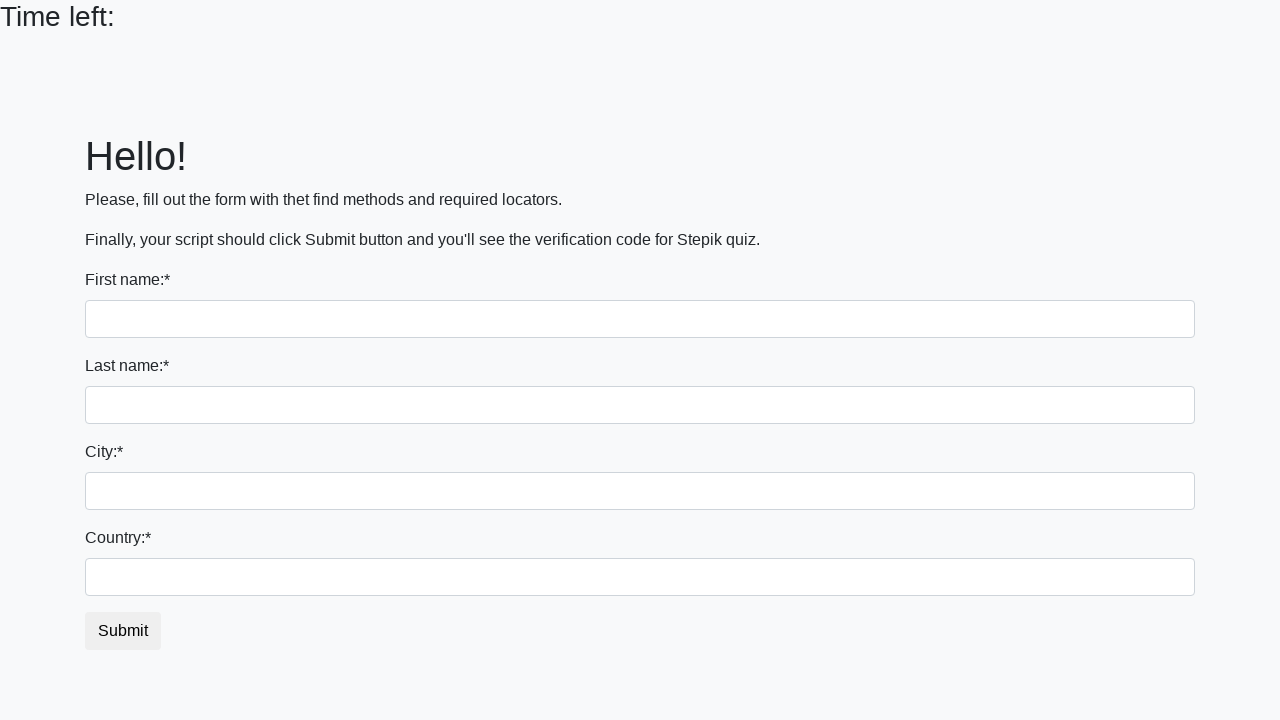

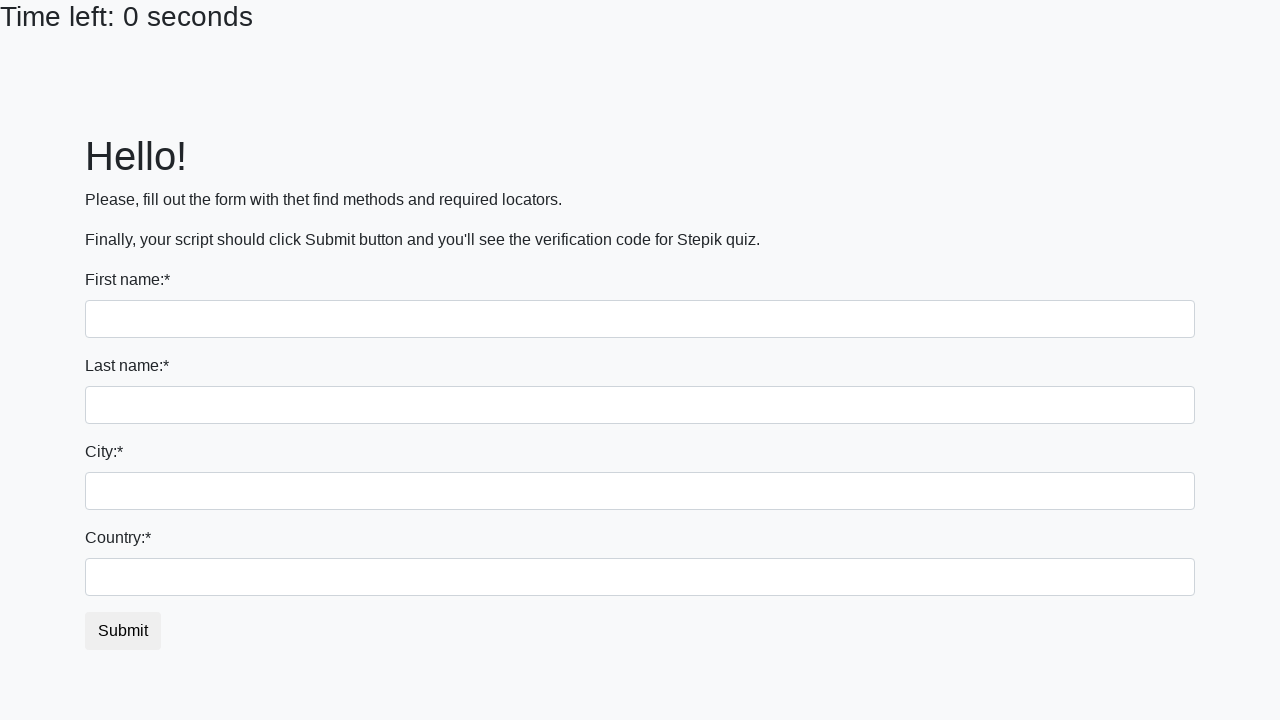